Tests Google Translate functionality by entering text in the source textarea and waiting for the translation to appear

Starting URL: https://translate.google.com/?sl=en&tl=fr

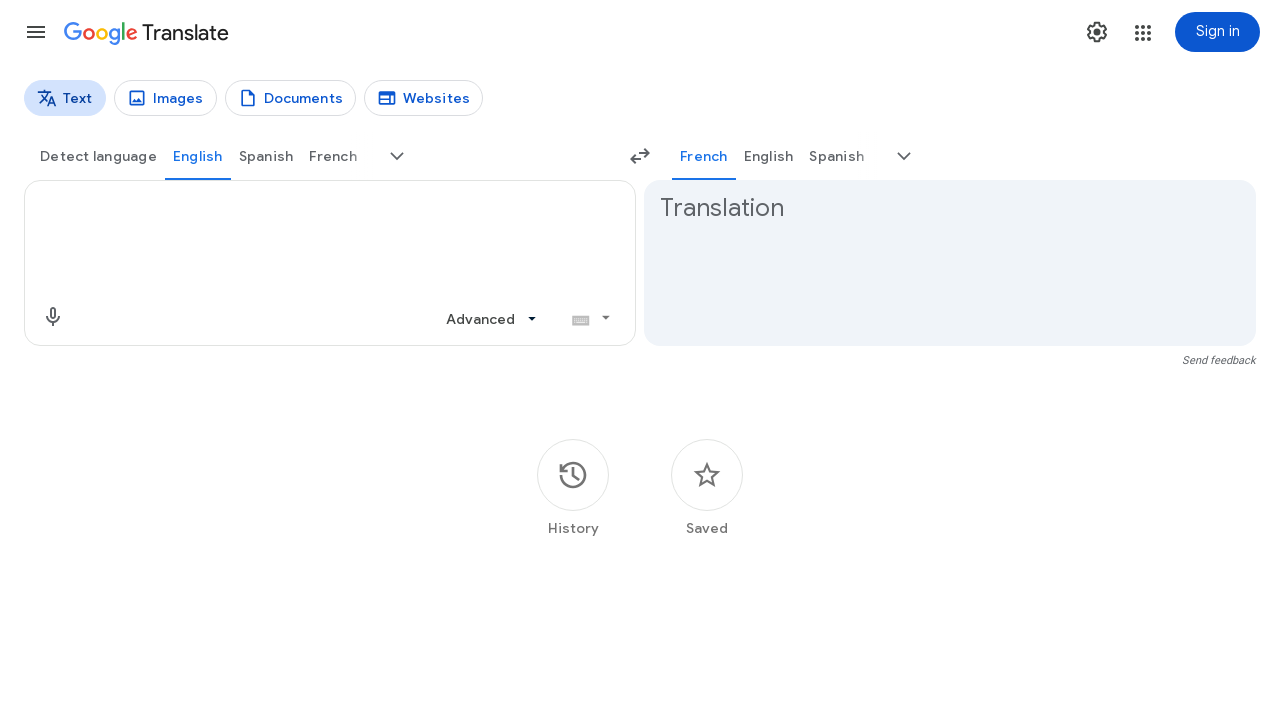

Entered text 'Good morning, how is your day going?' in the source textarea on textarea[aria-label='Source text']
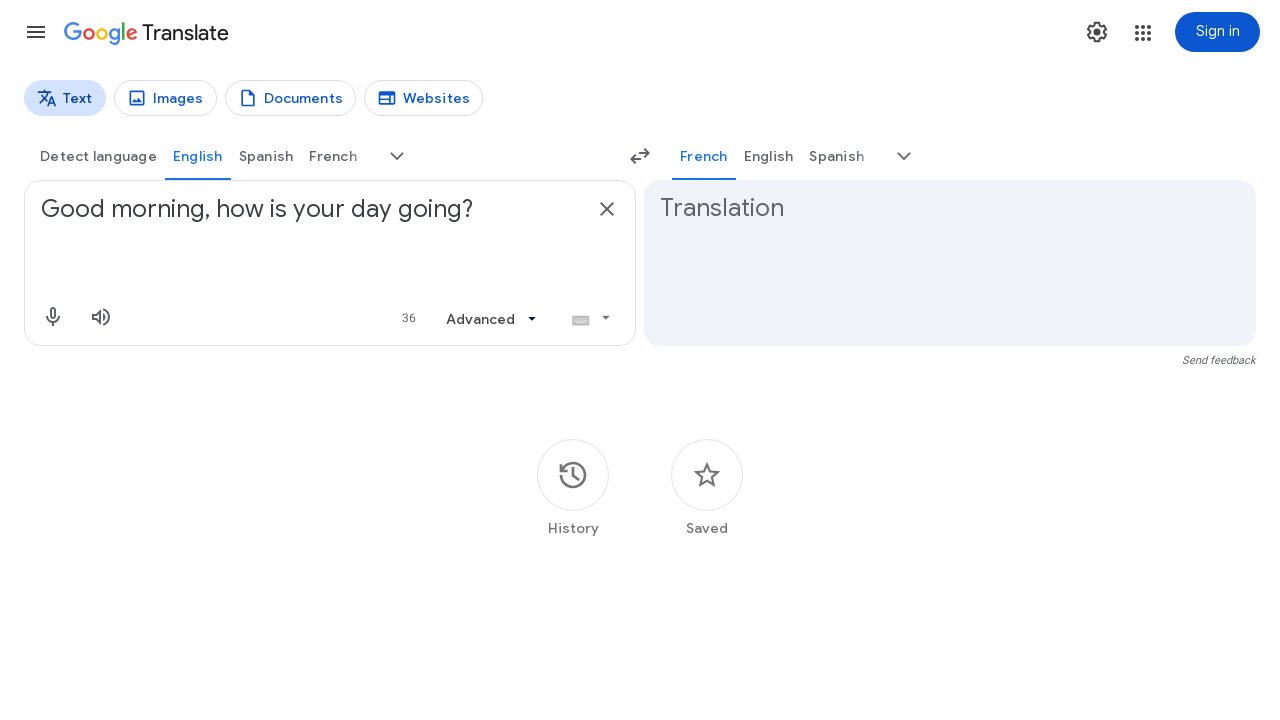

Translation result appeared on the page
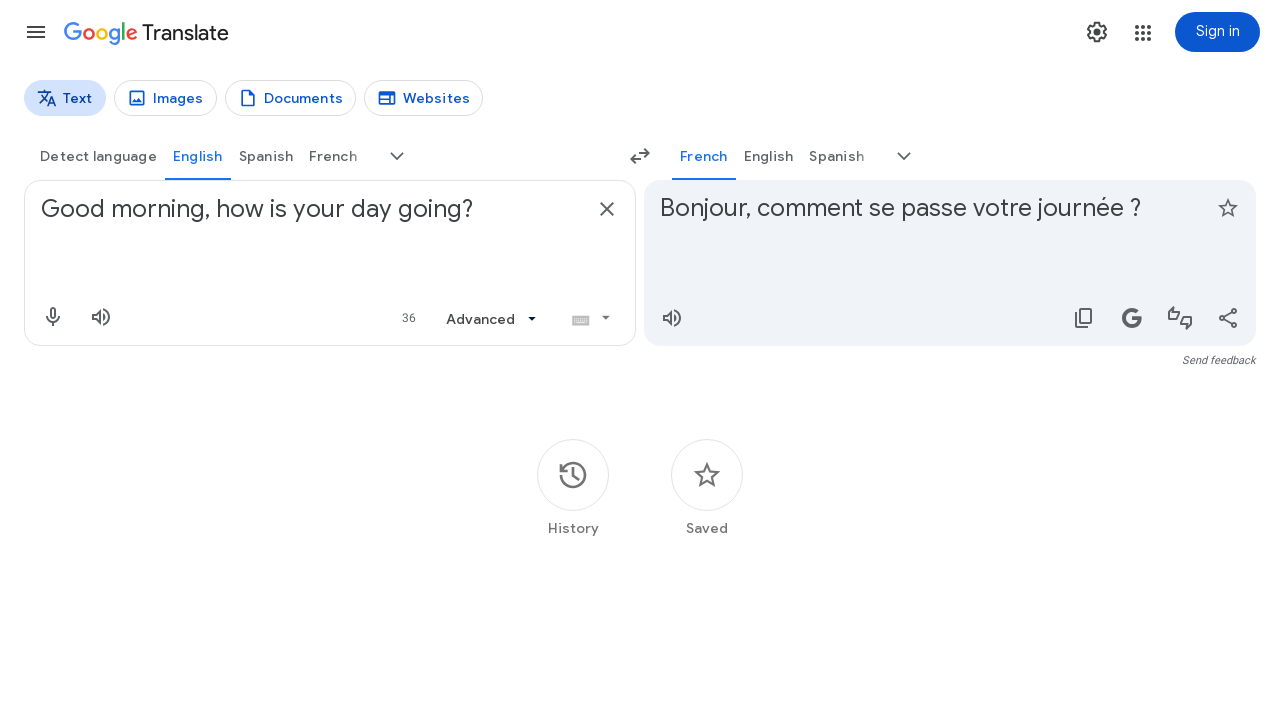

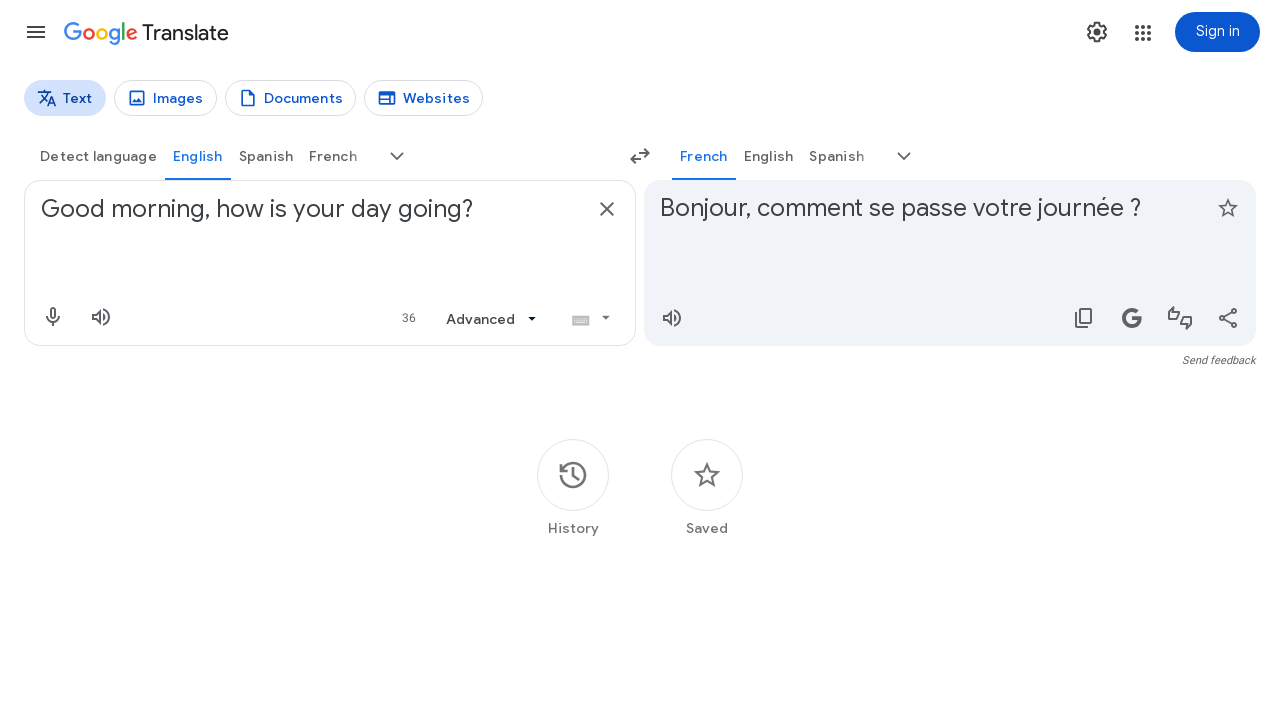